Tests hover functionality on the first image element, validates that content appears after hover, and clicks the revealed "View Profile" link to navigate to the user profile page.

Starting URL: https://the-internet.herokuapp.com/hovers

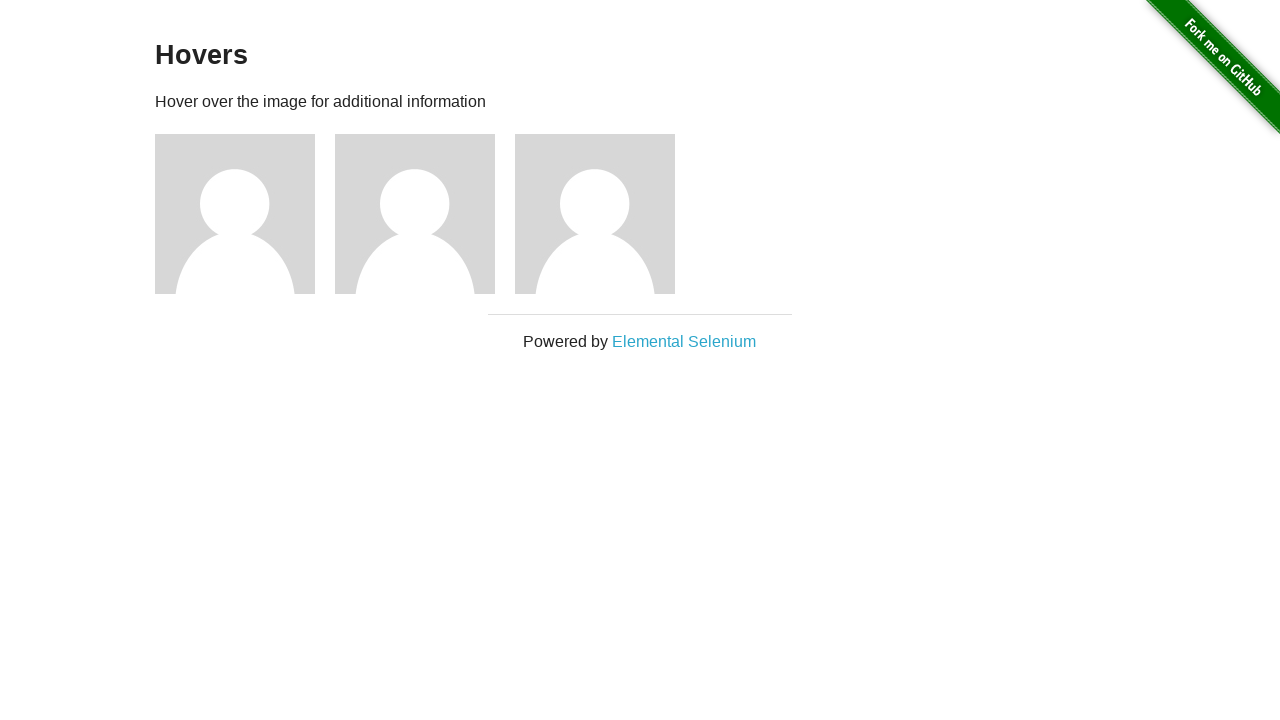

Located the first image figure element
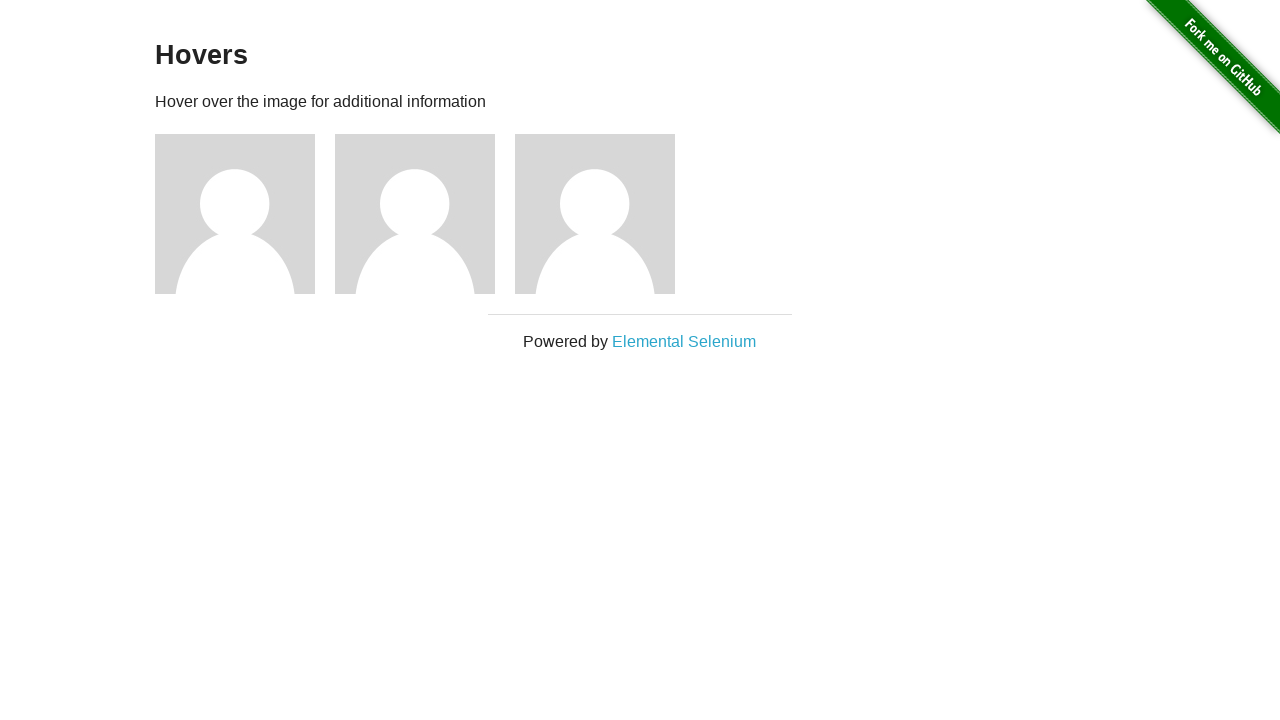

Hovered over the first image to reveal hidden content at (245, 214) on (//div[@class='figure'])[1]
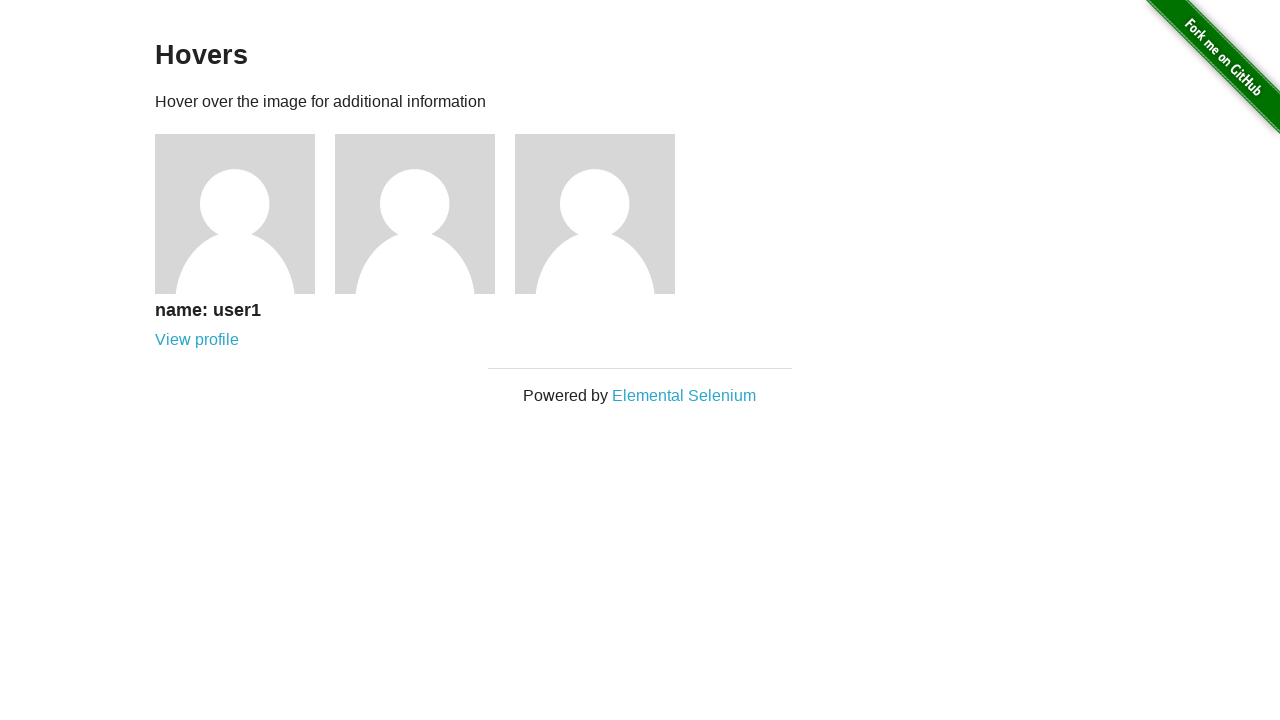

Content appeared after hovering over the image
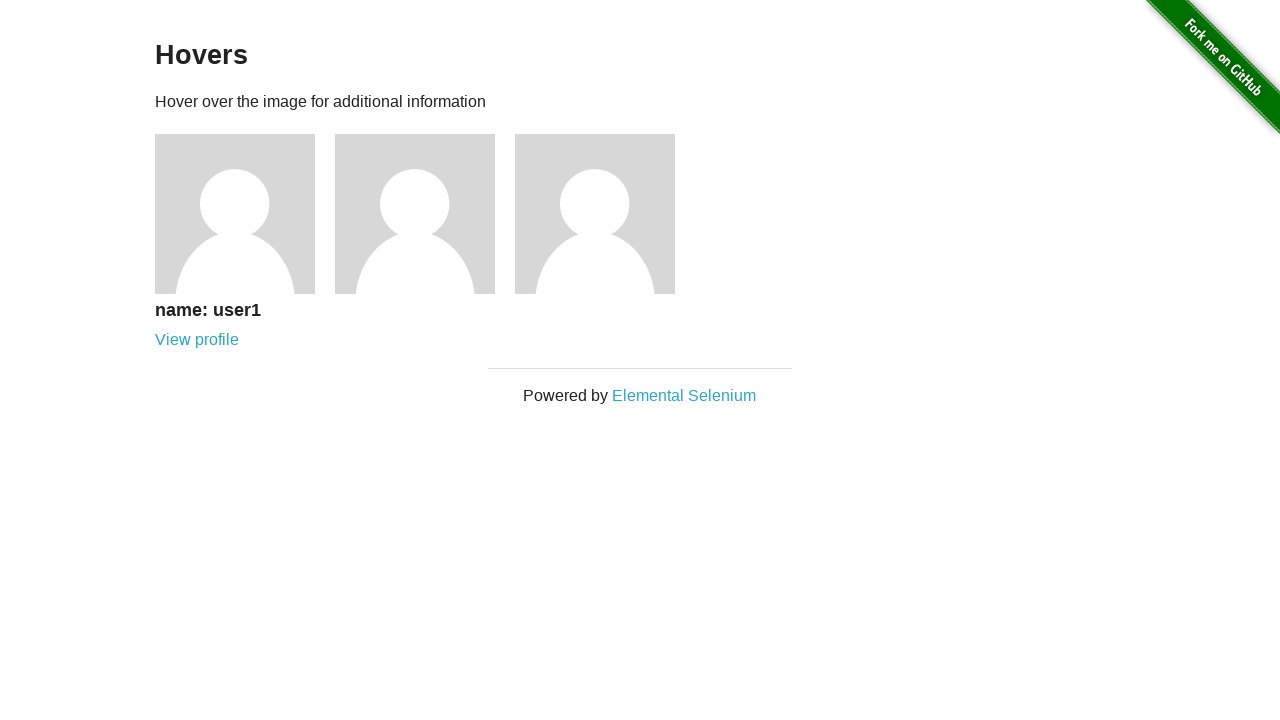

Clicked the 'View profile' link to navigate to user profile at (197, 340) on (//div[@class='figure'])[1]//a[text()='View profile']
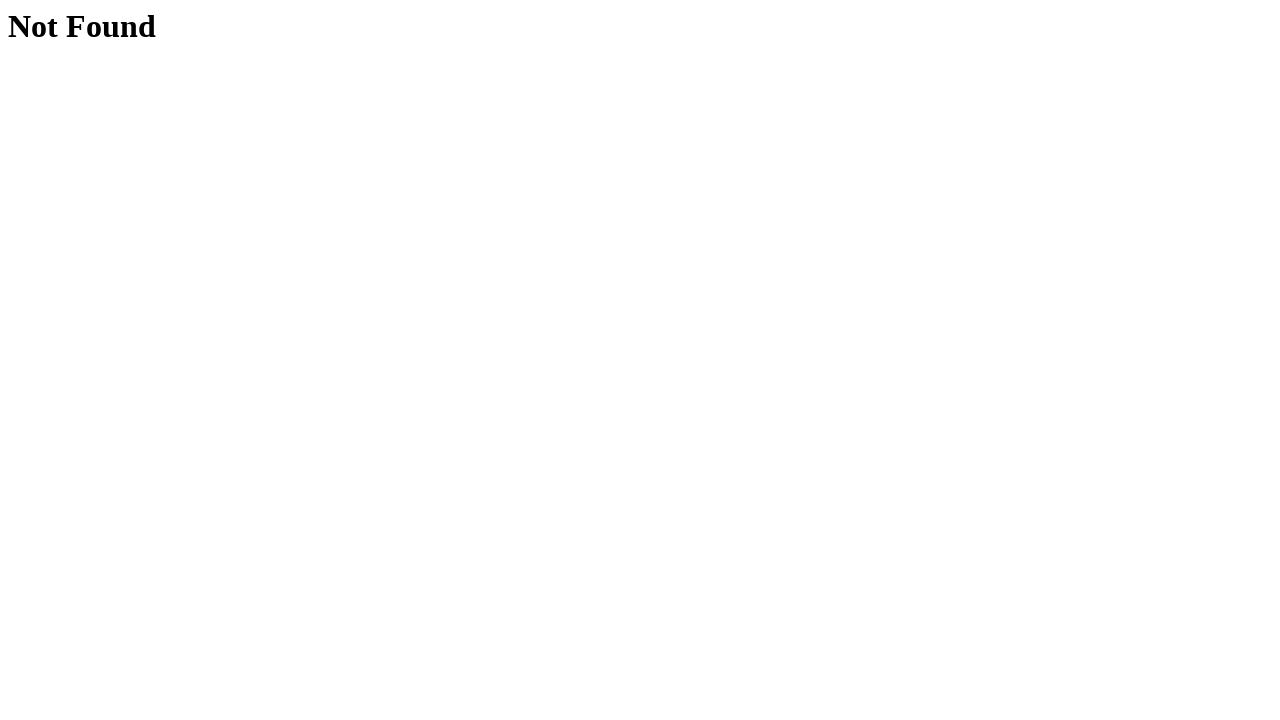

Successfully navigated to the user profile page
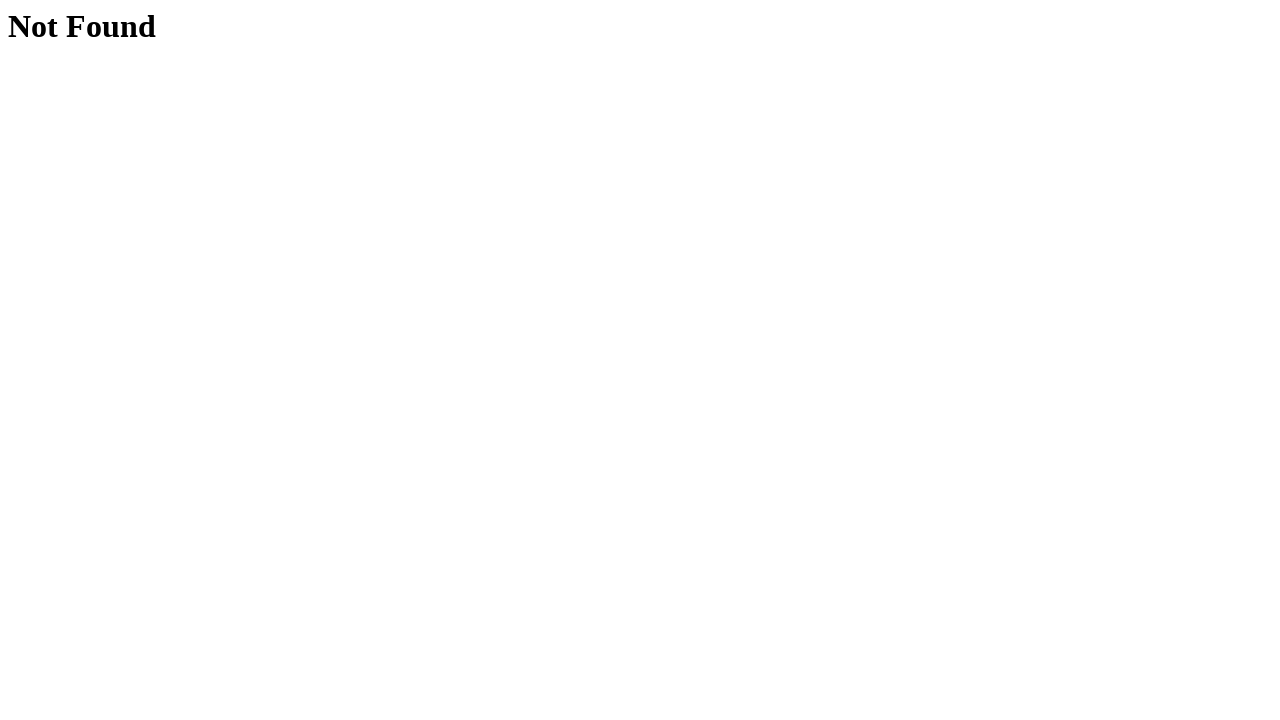

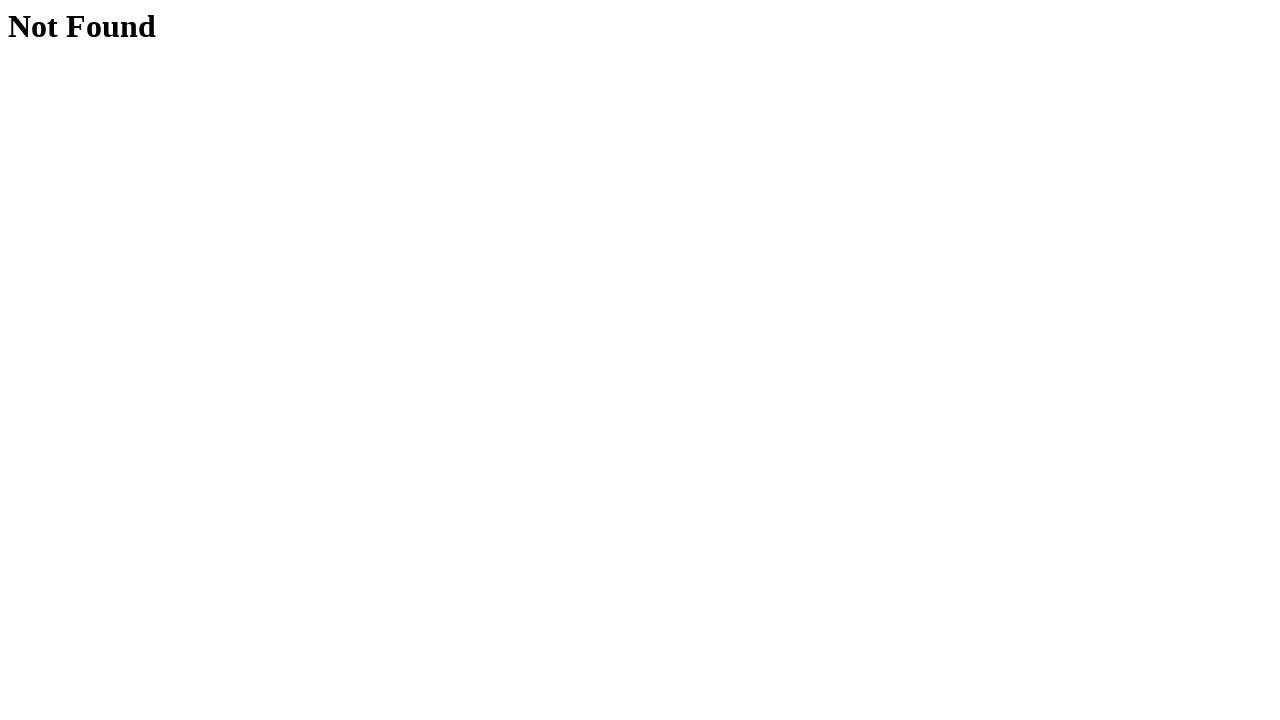